Tests element enabled status by checking various form elements and filling education textarea if enabled

Starting URL: https://automationfc.github.io/basic-form/index.html

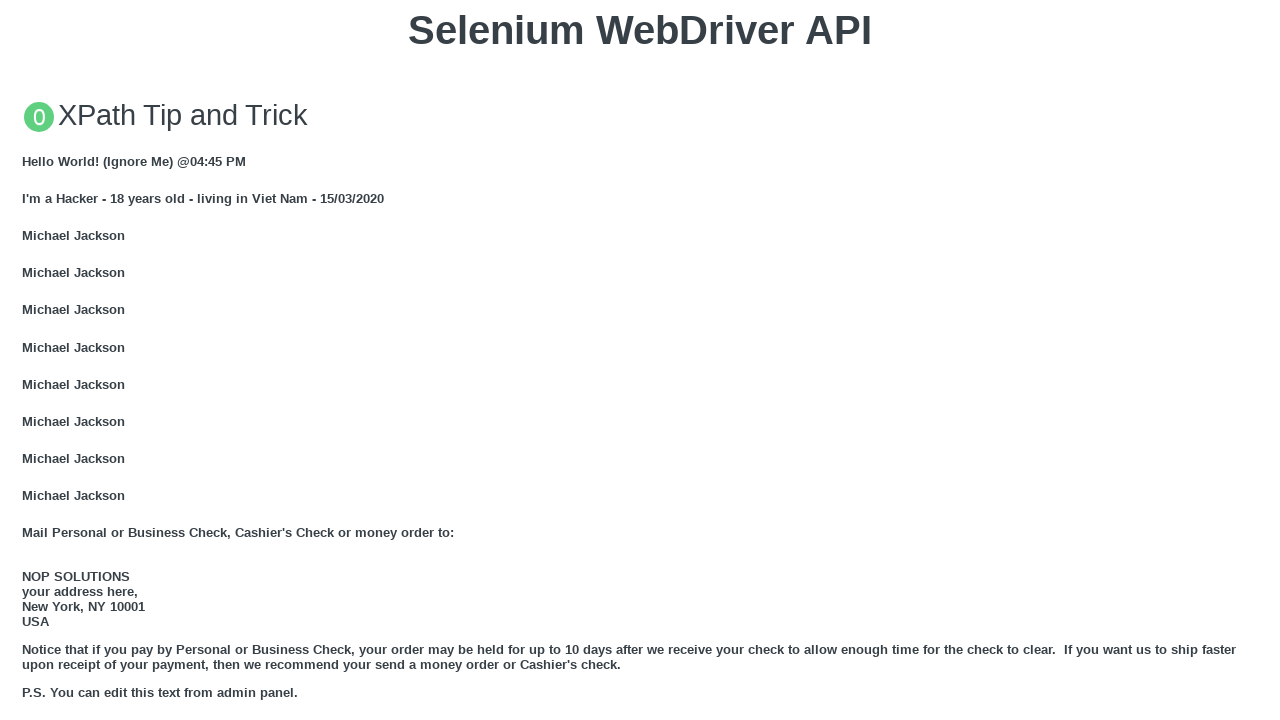

Checked if email textbox is enabled
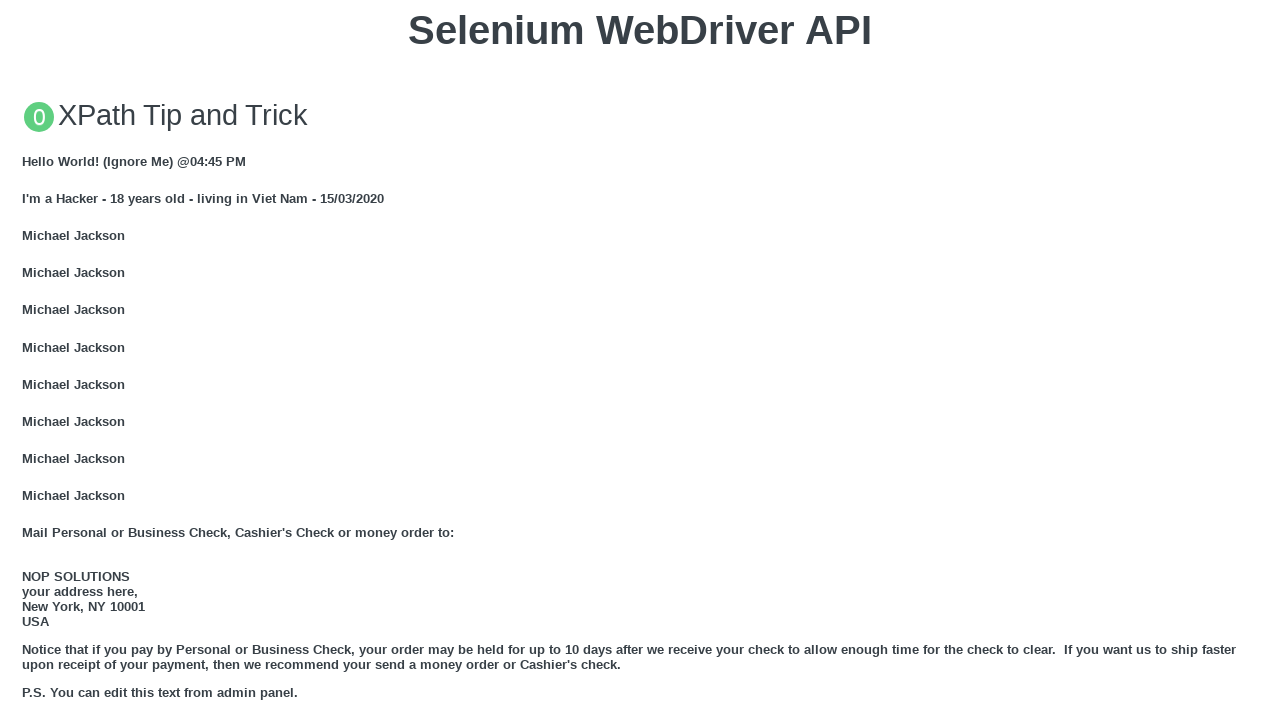

Checked if age under 18 radio button is enabled
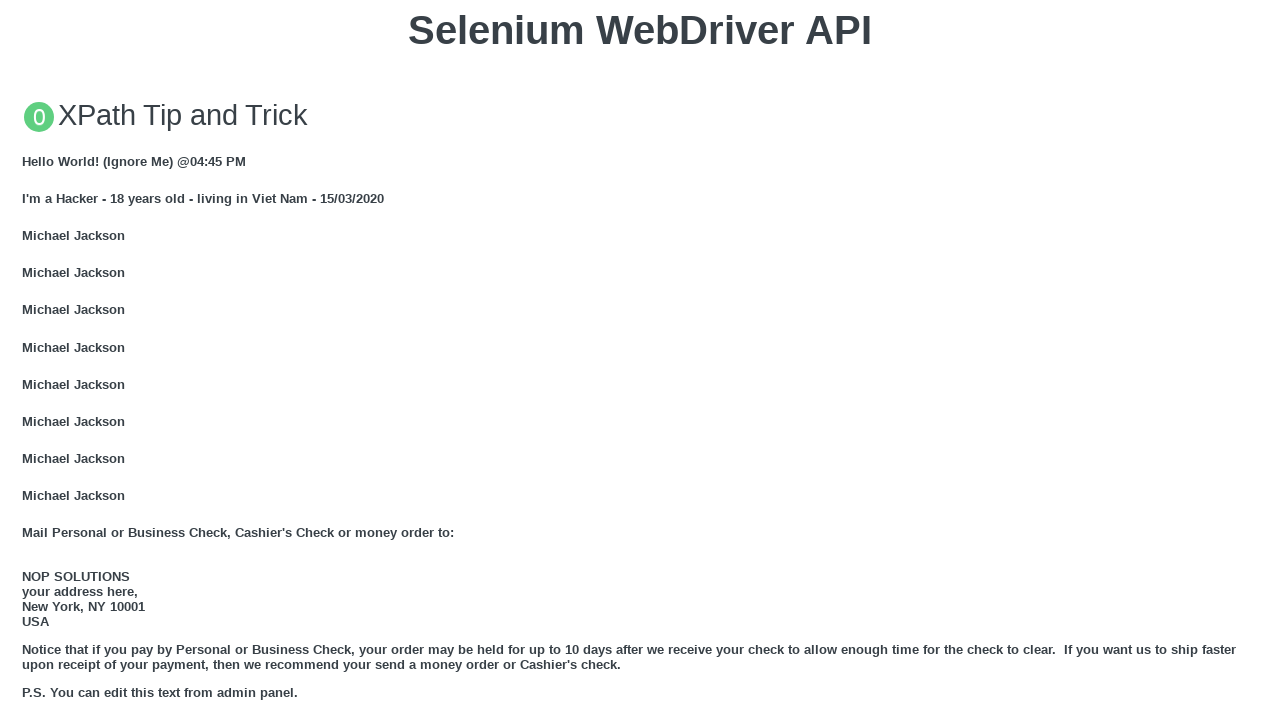

Education textarea is enabled
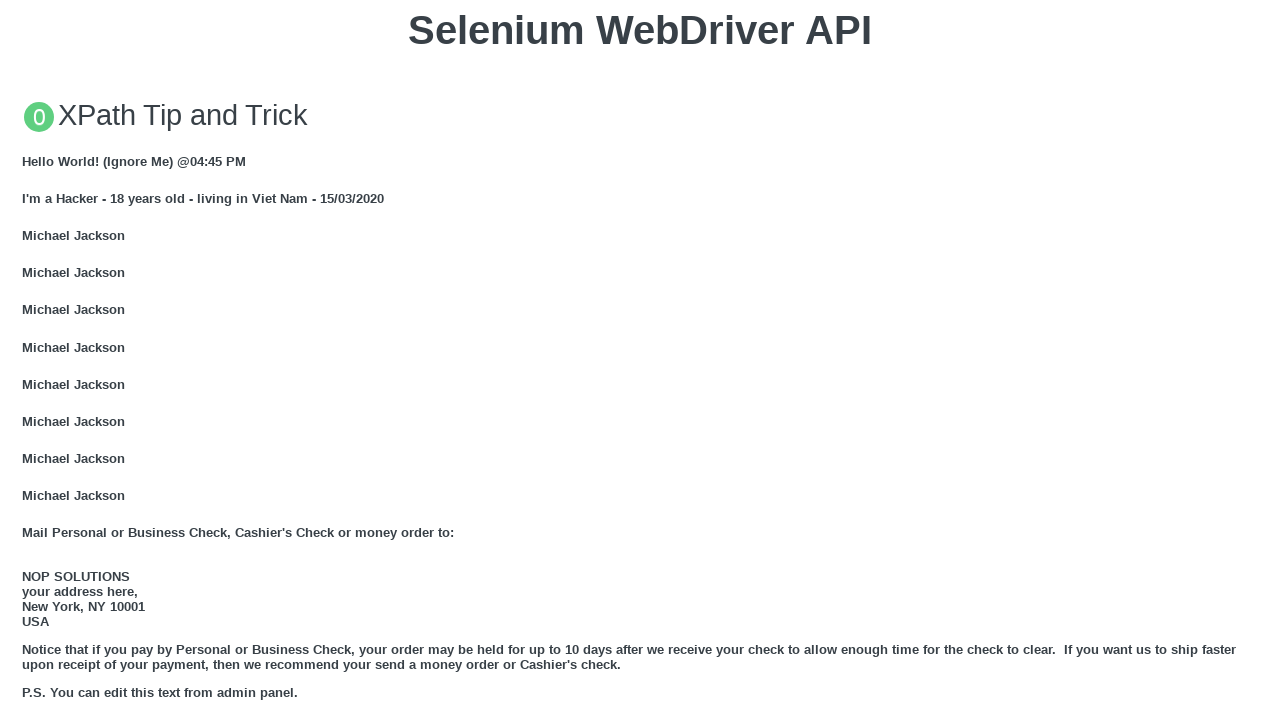

Filled education textarea with 'Automation Testing' on #edu
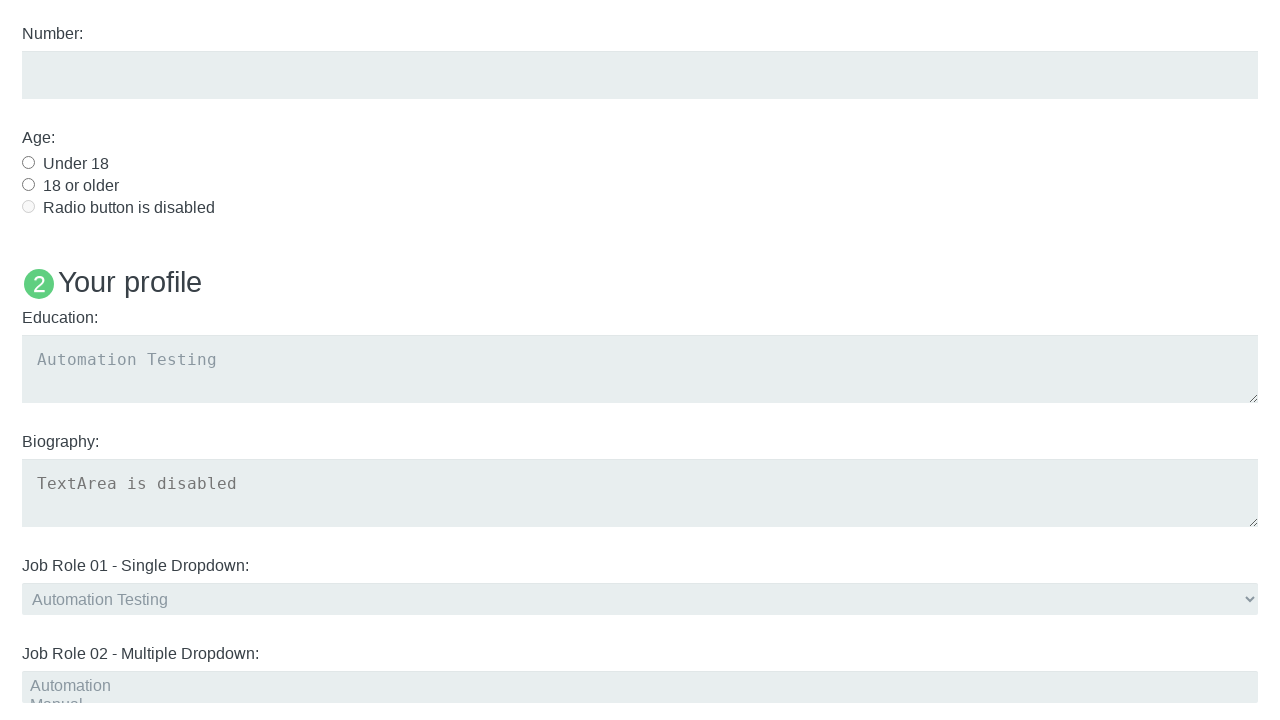

Checked if job role 01 is enabled
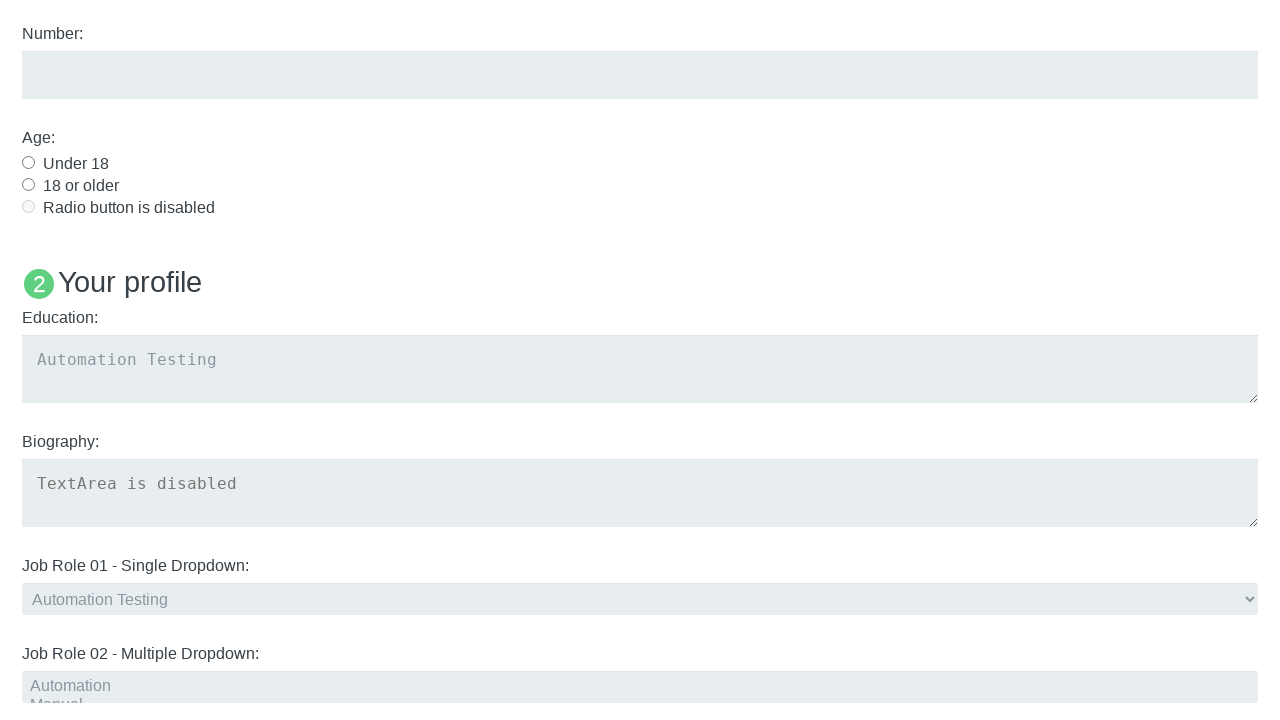

Checked if job role 02 is enabled
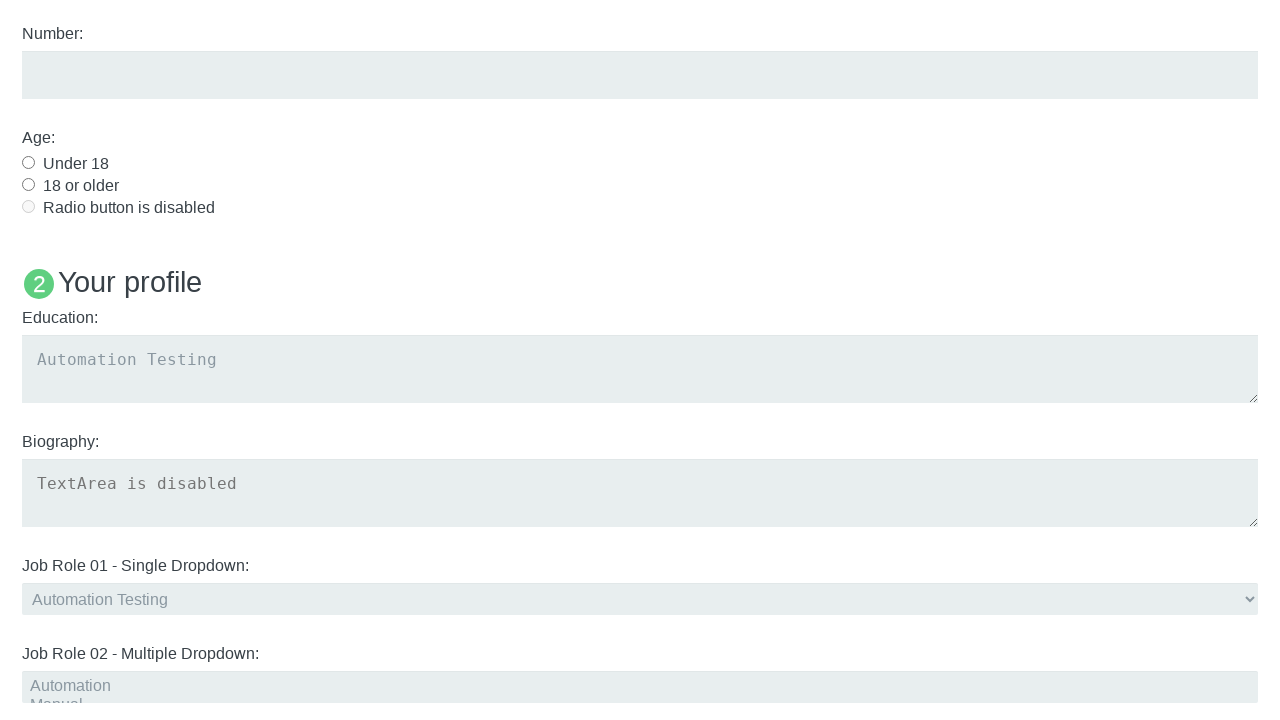

Checked if development checkbox is enabled
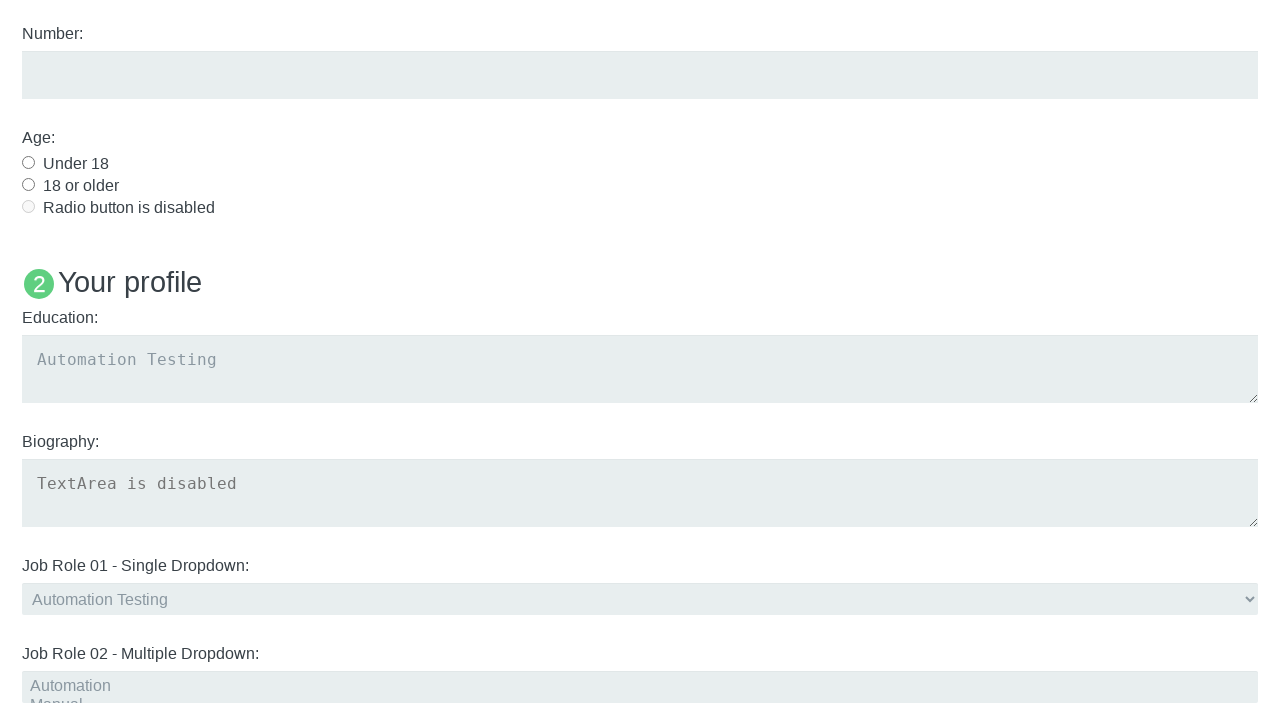

Checked if slider 01 is enabled
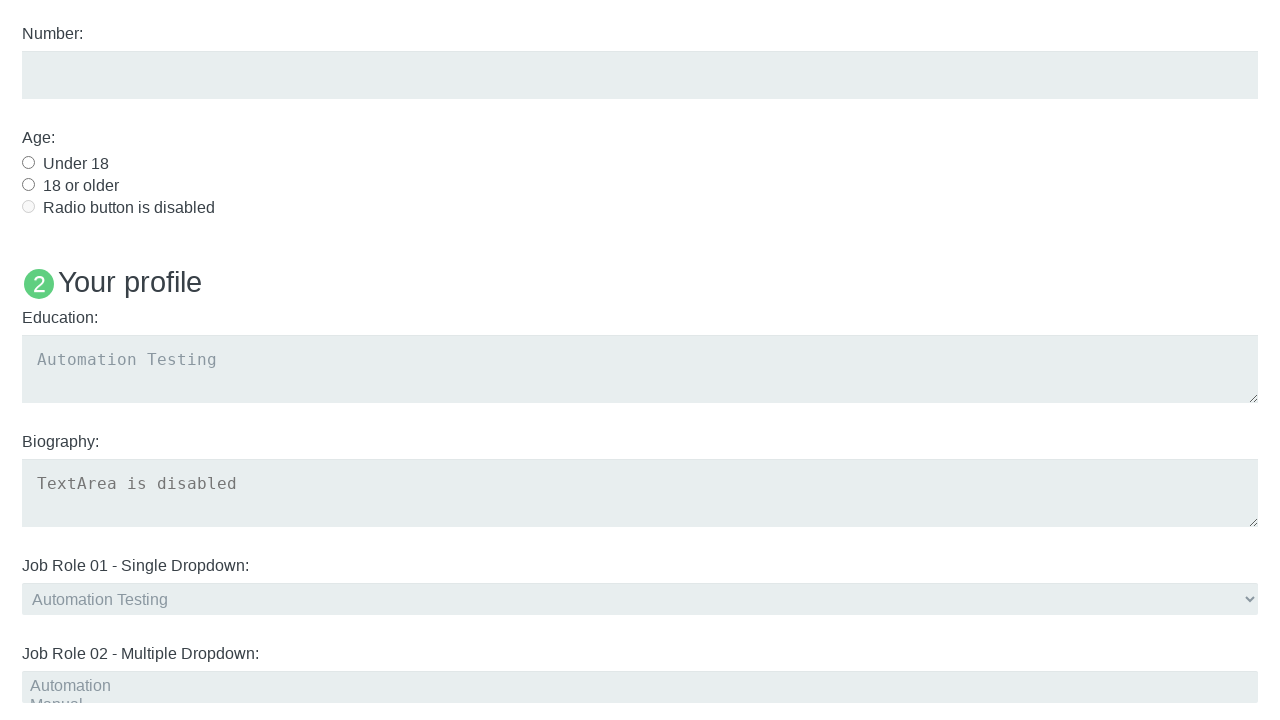

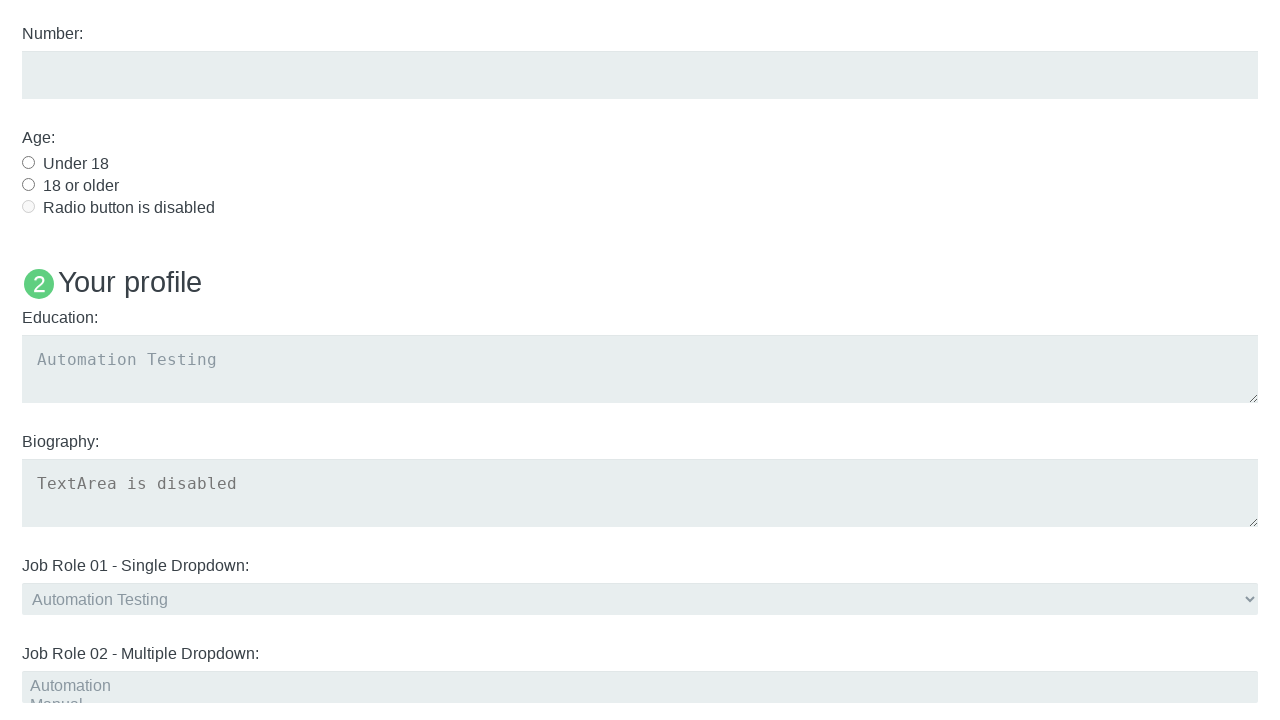